Tests form interactions including clicking a button, filling text input and textarea, selecting dropdown option, and clicking a checkbox with message verification.

Starting URL: https://s3.amazonaws.com/webdriver-testing-website/form.html

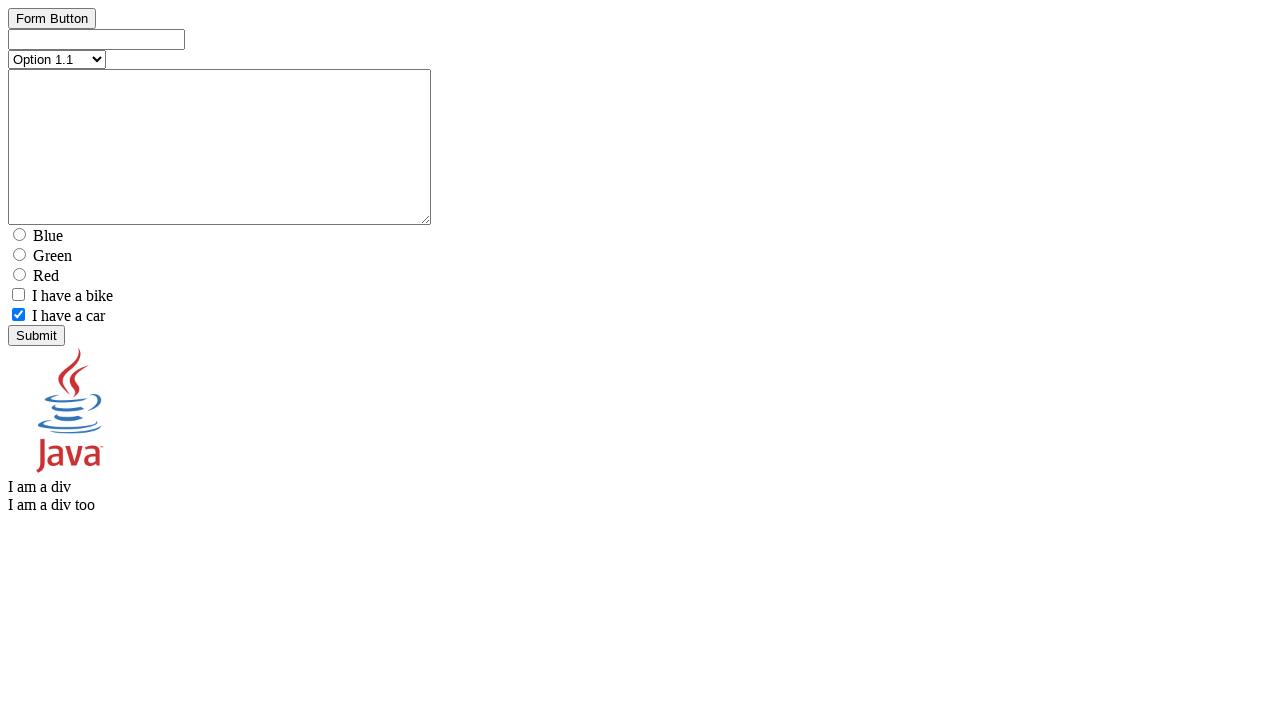

Navigated to form test page
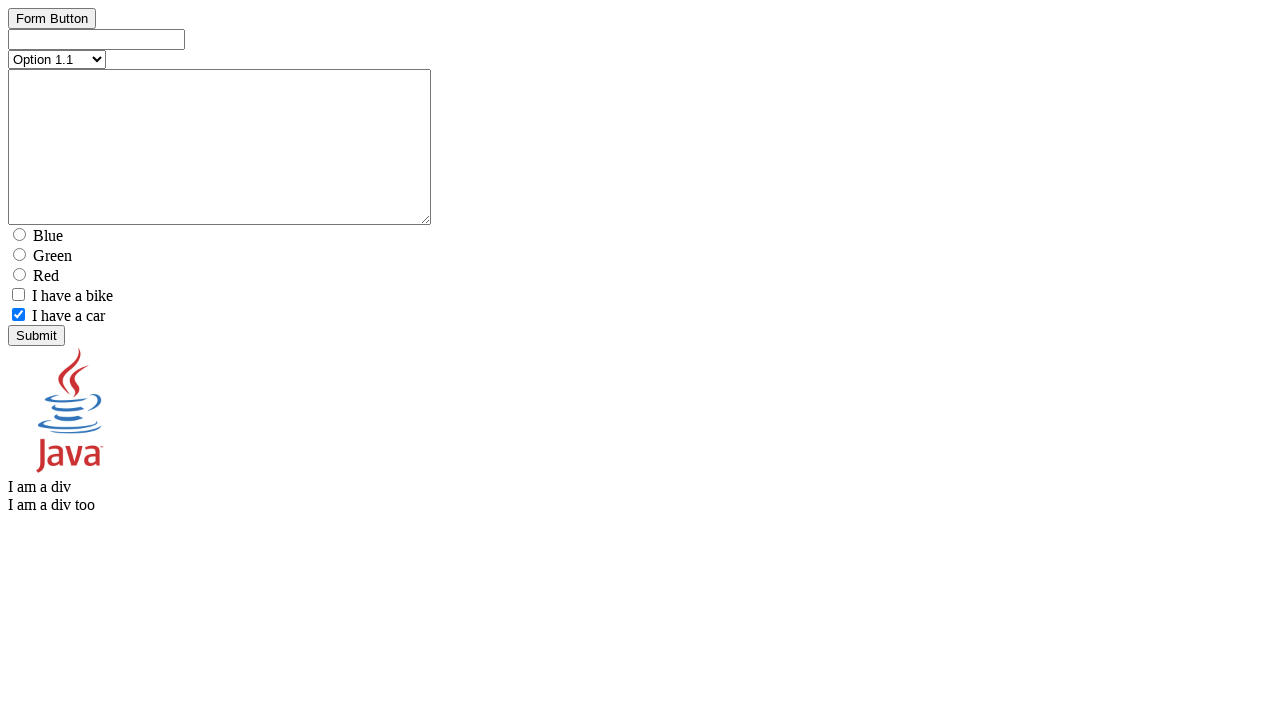

Clicked button element at (52, 36) on #button_element
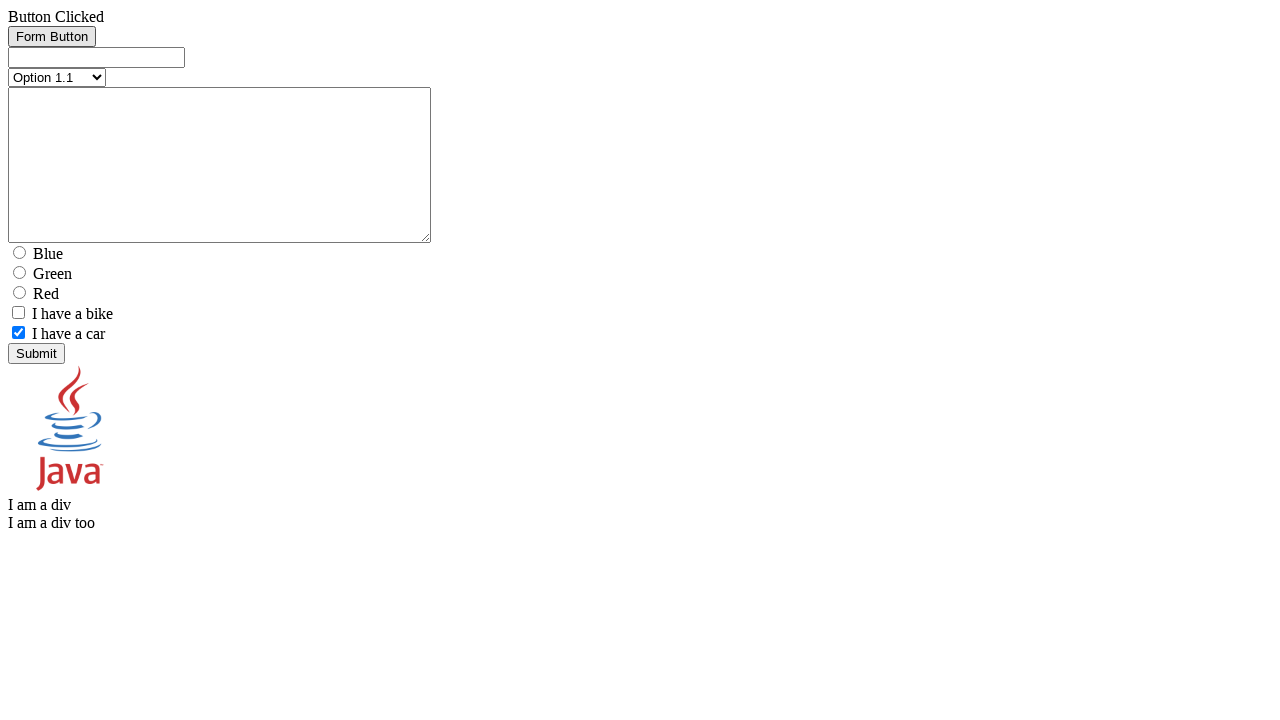

Filled text input with 'test text' on #text_element
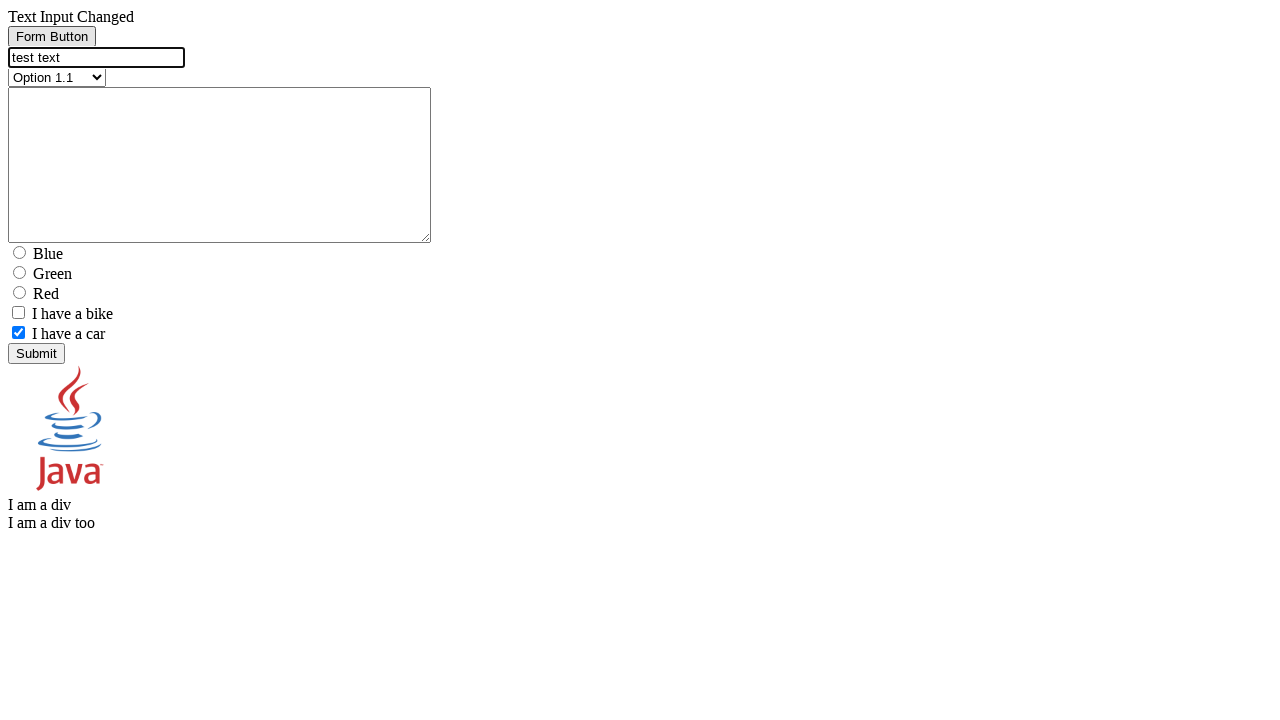

Filled textarea with 'test text' on #textarea_element
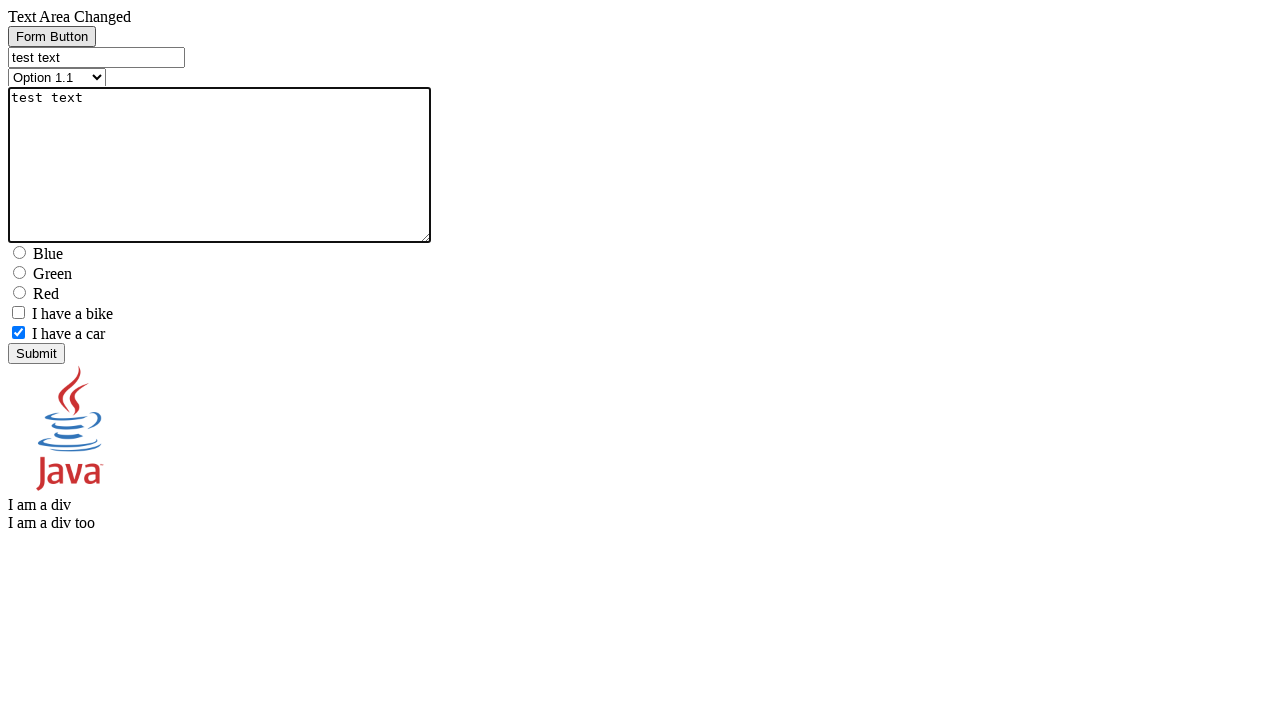

Selected 'Option 2.1' from dropdown on select[name='select_element']
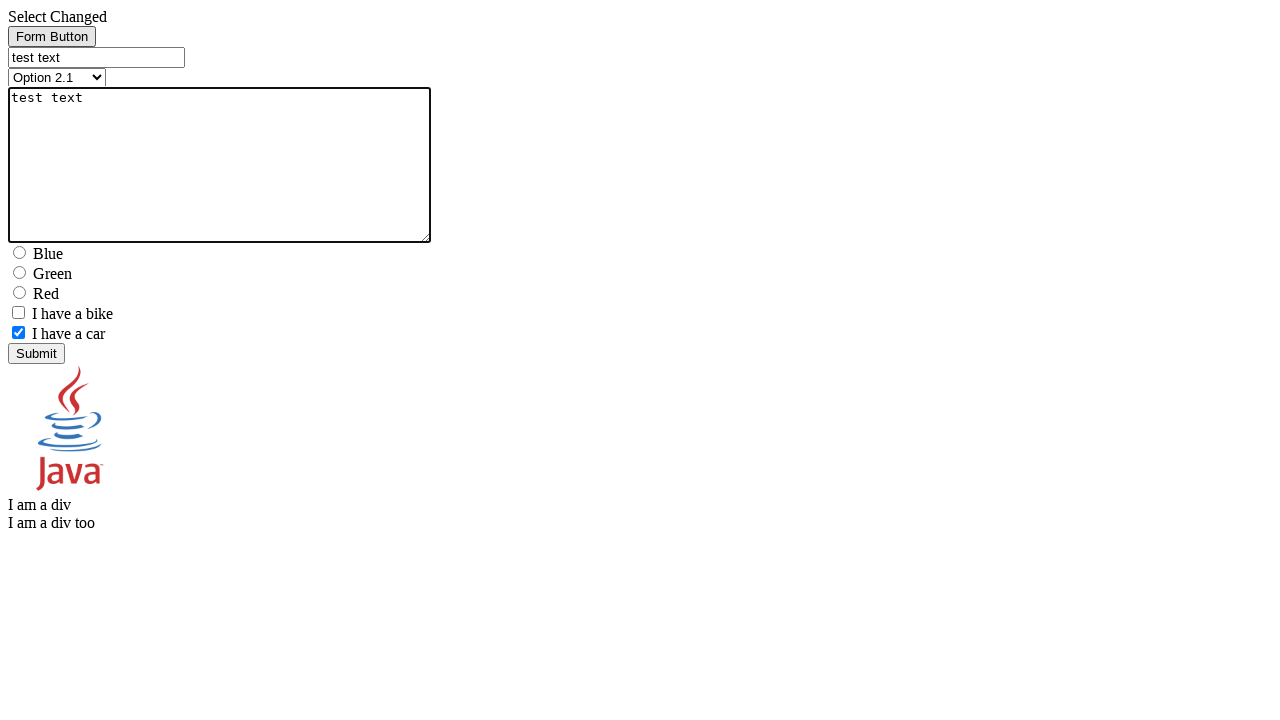

Clicked checkbox element at (18, 312) on input[name='checkbox1_element']
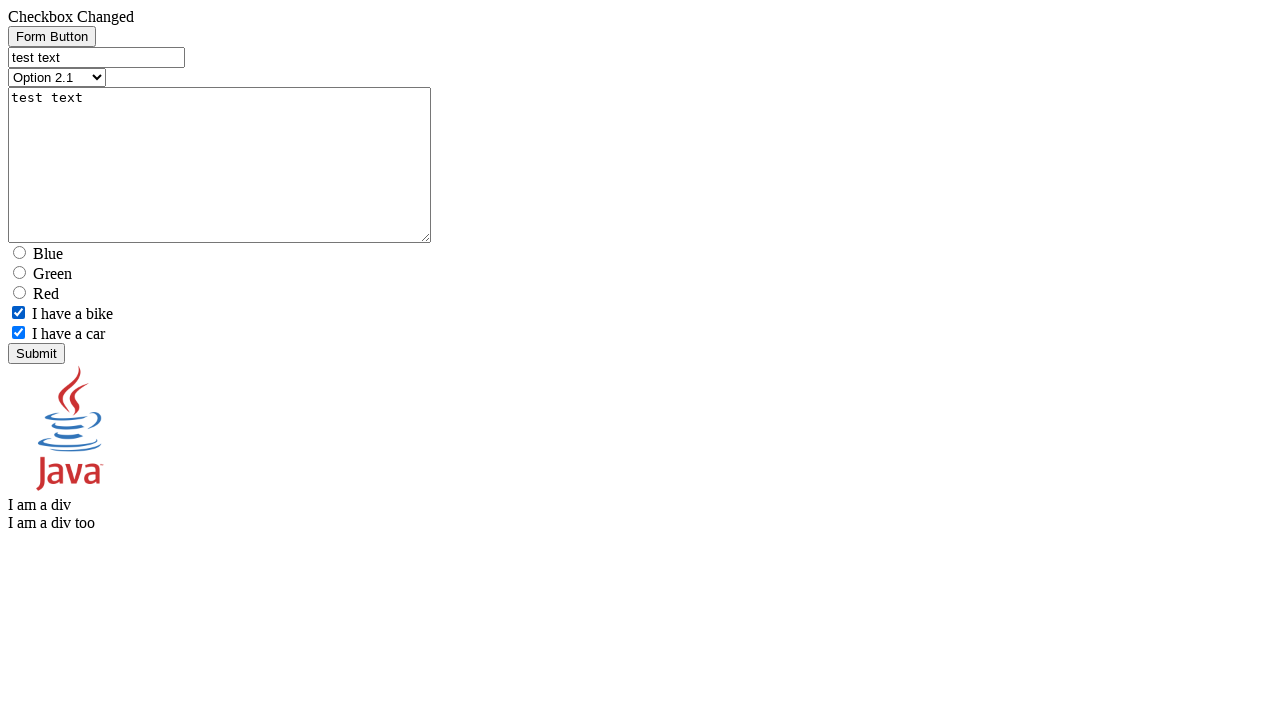

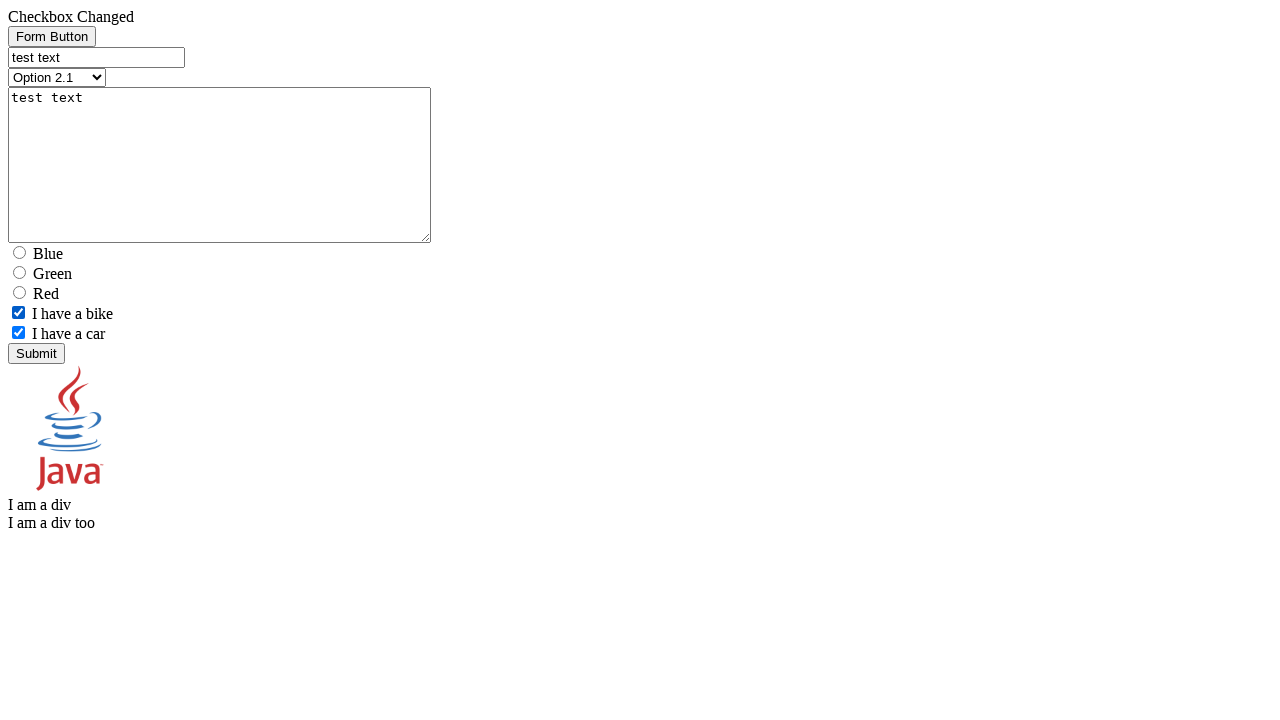